Tests that edits are saved when the edit field loses focus (blur event)

Starting URL: https://demo.playwright.dev/todomvc

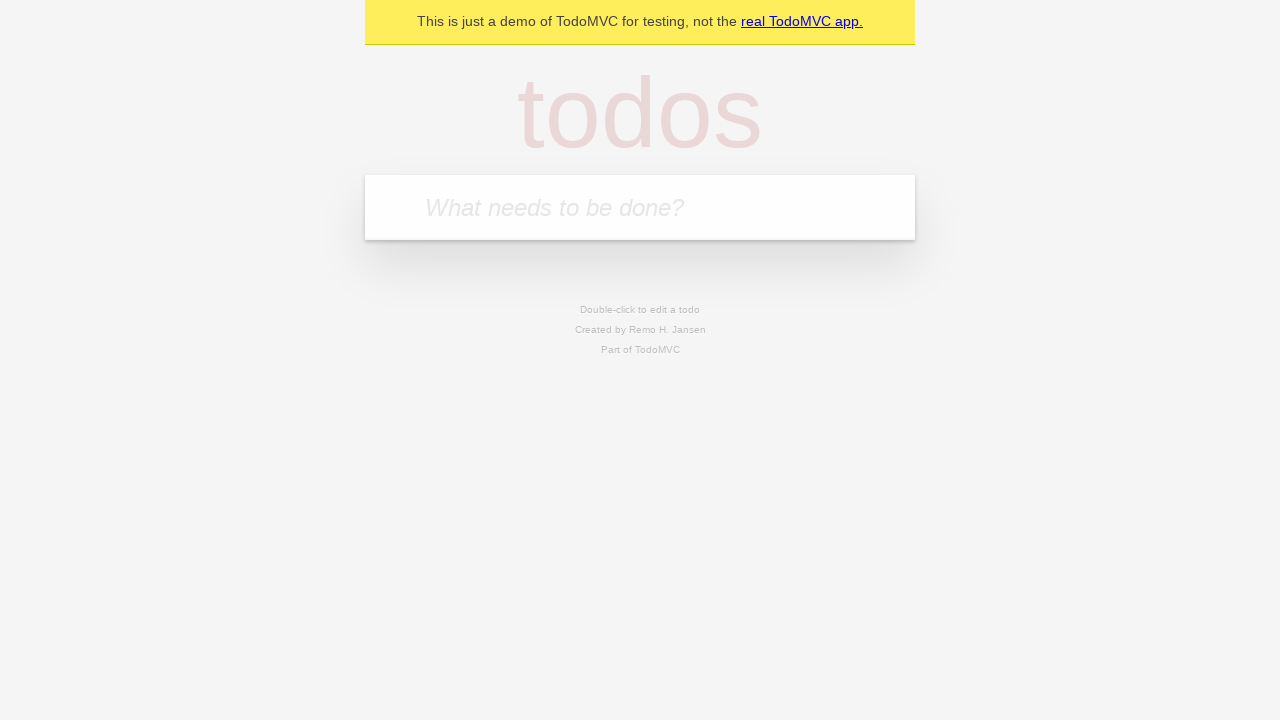

Filled new todo input with 'buy some cheese' on .new-todo
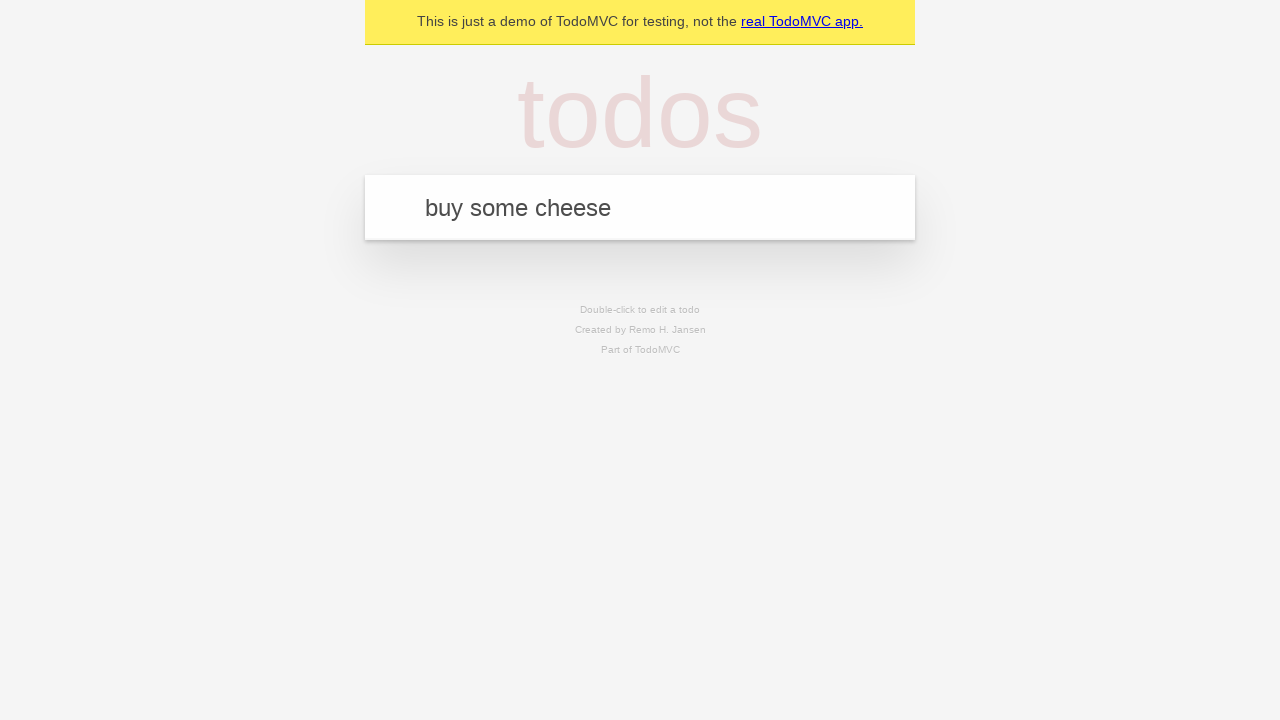

Pressed Enter to create first todo on .new-todo
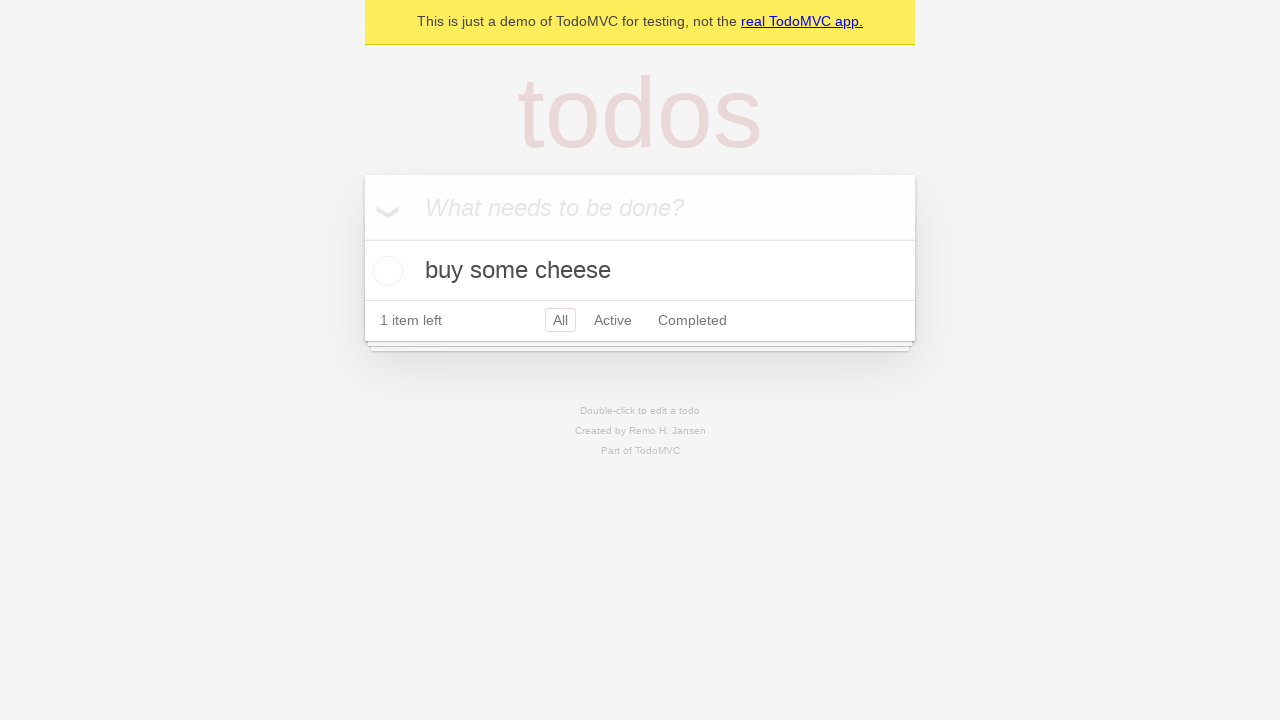

Filled new todo input with 'feed the cat' on .new-todo
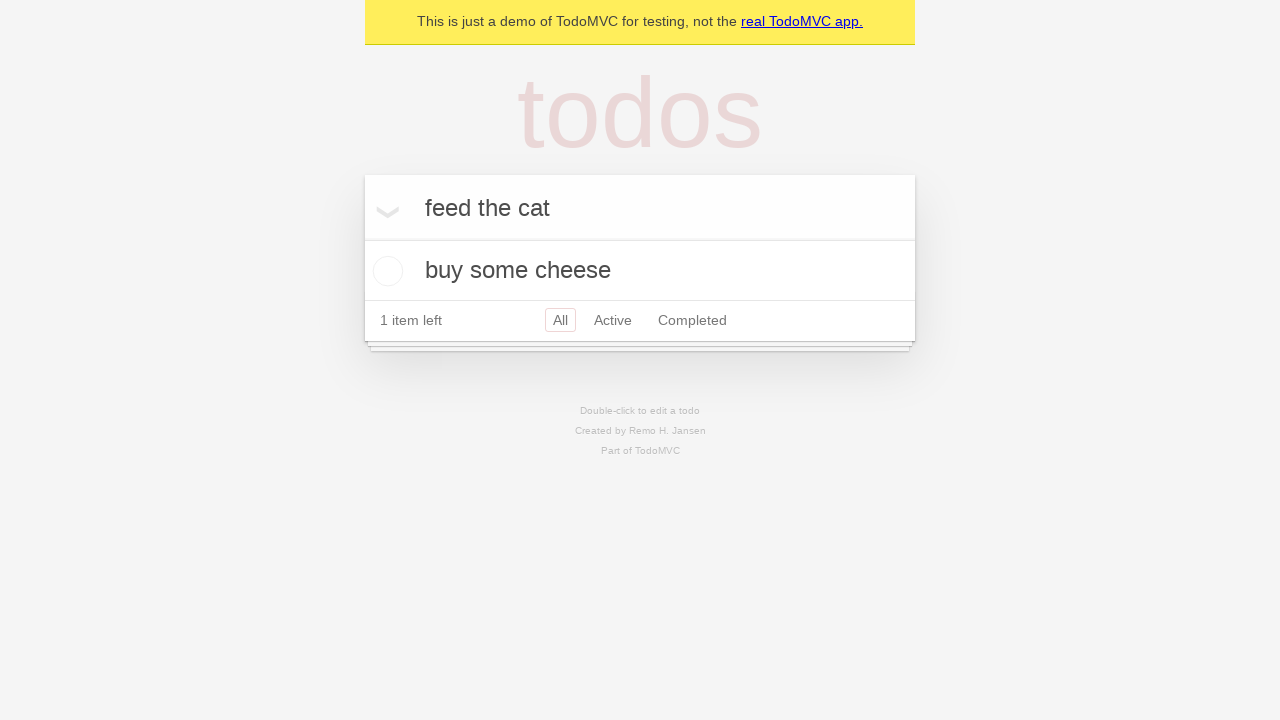

Pressed Enter to create second todo on .new-todo
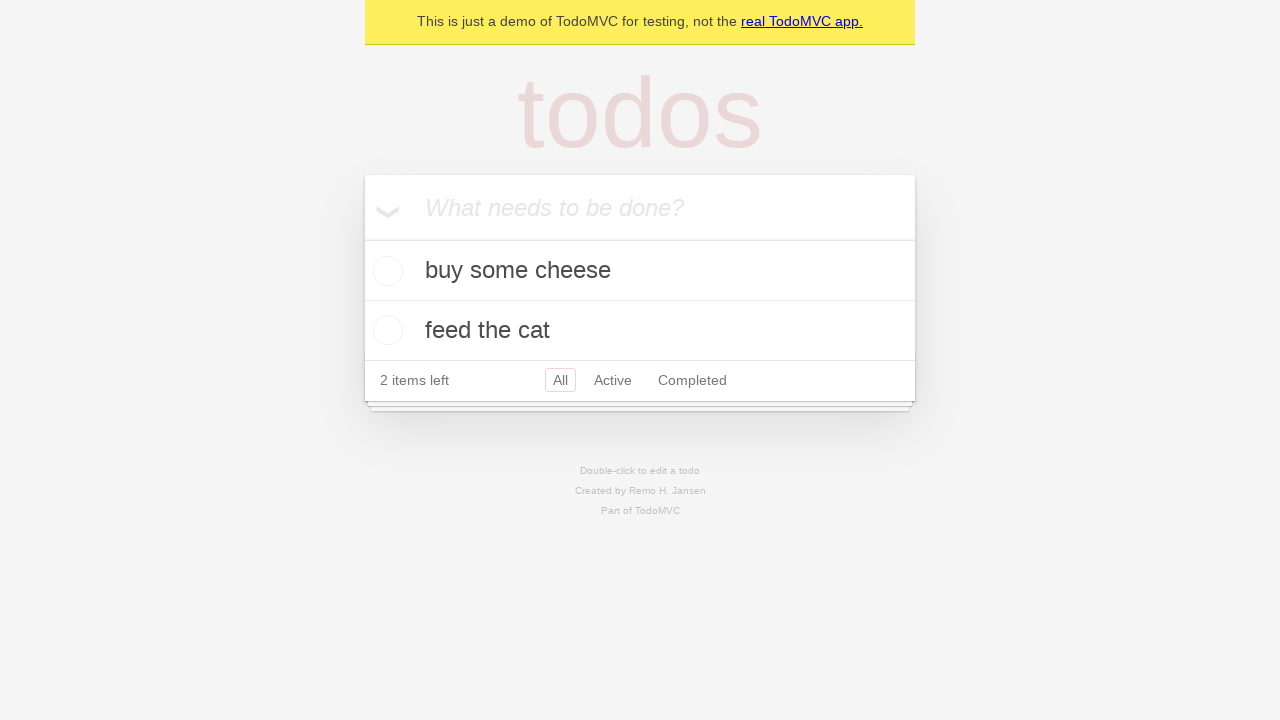

Filled new todo input with 'book a doctors appointment' on .new-todo
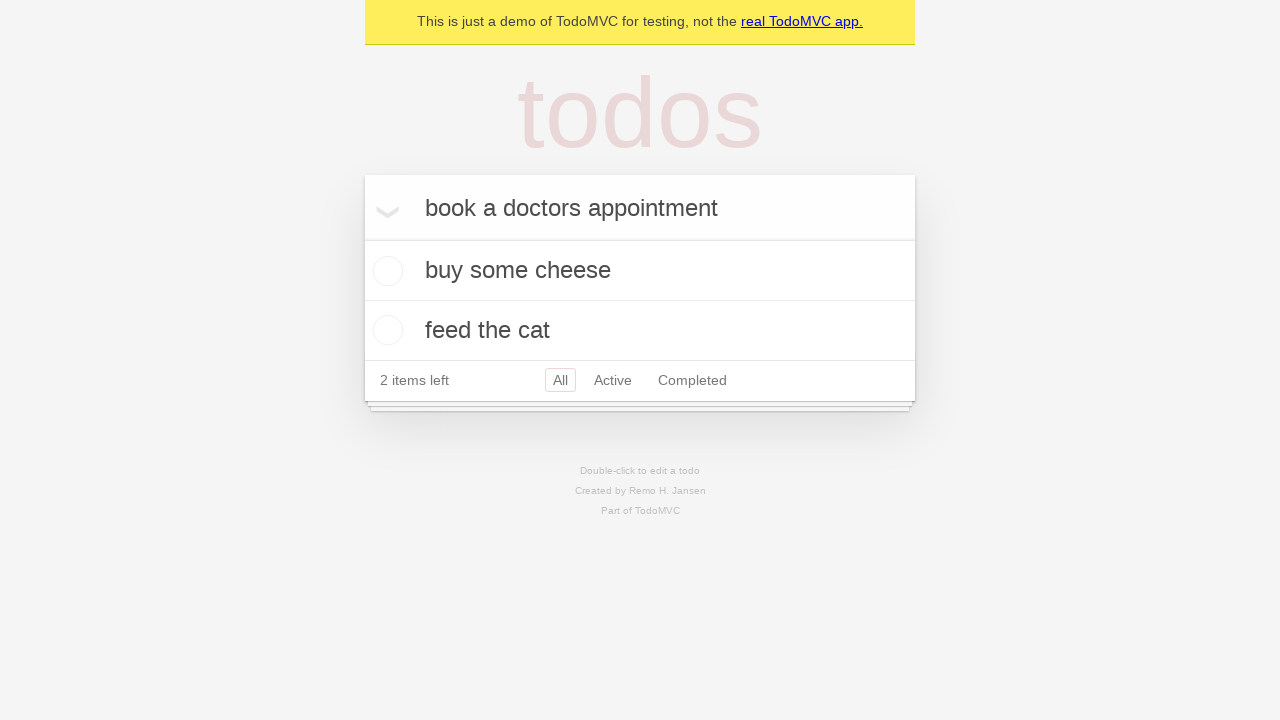

Pressed Enter to create third todo on .new-todo
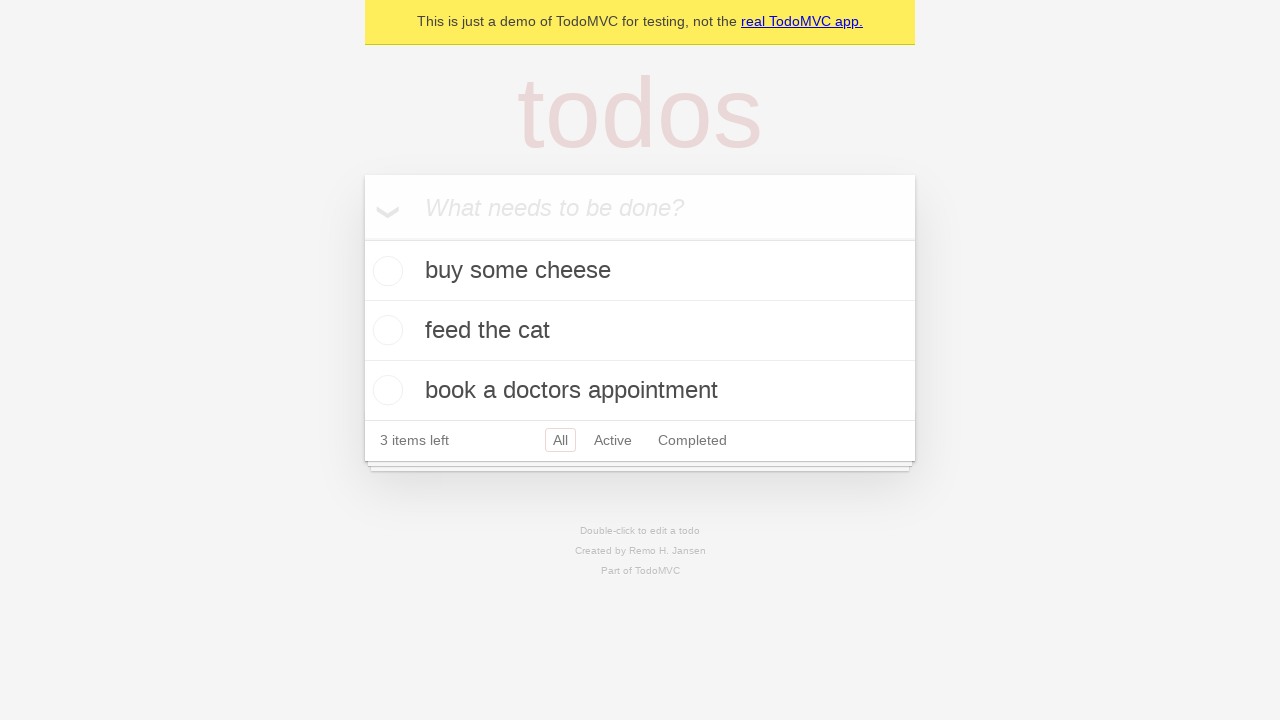

Double-clicked second todo to enter edit mode at (640, 331) on .todo-list li >> nth=1
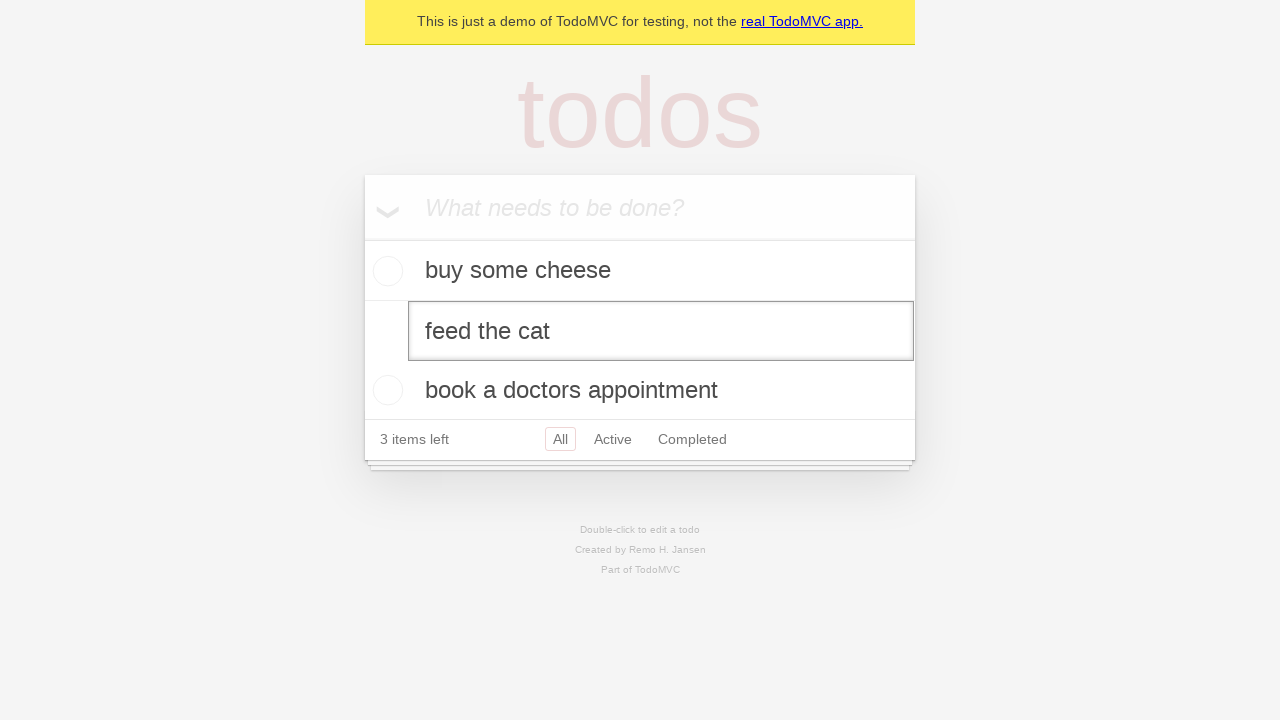

Filled edit field with new text 'buy some sausages' on .todo-list li >> nth=1 >> .edit
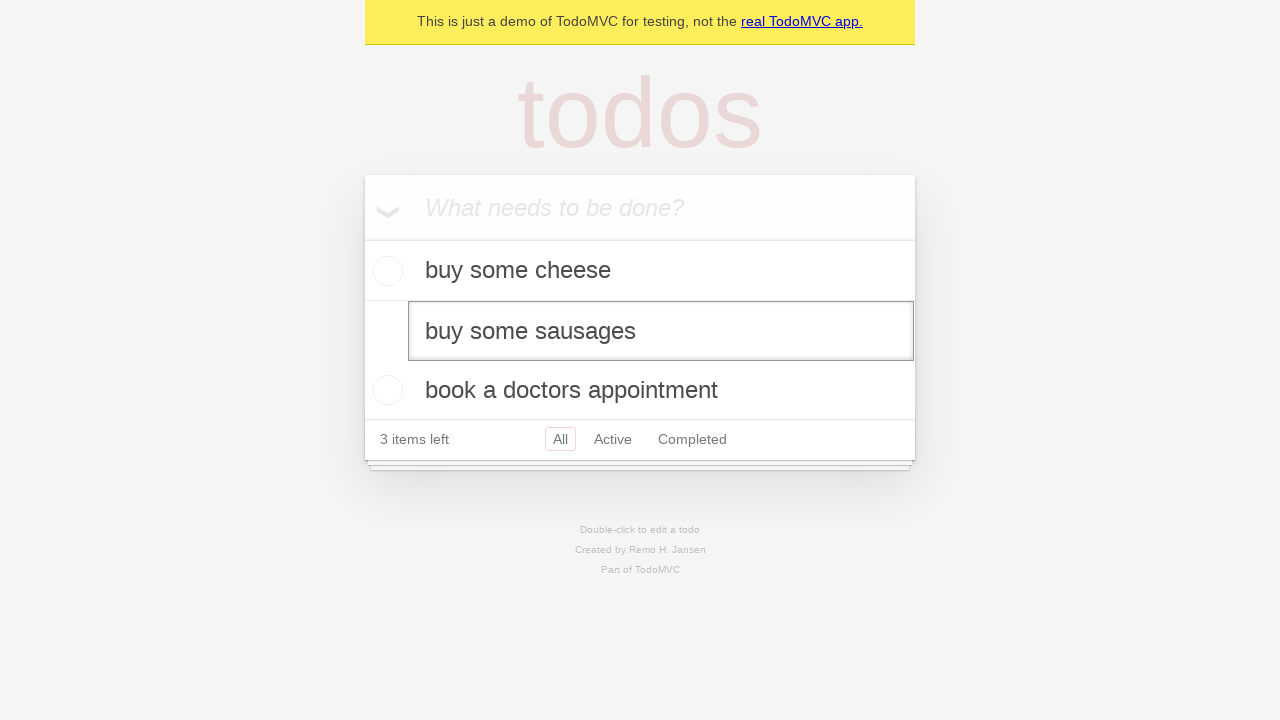

Dispatched blur event to save edited todo
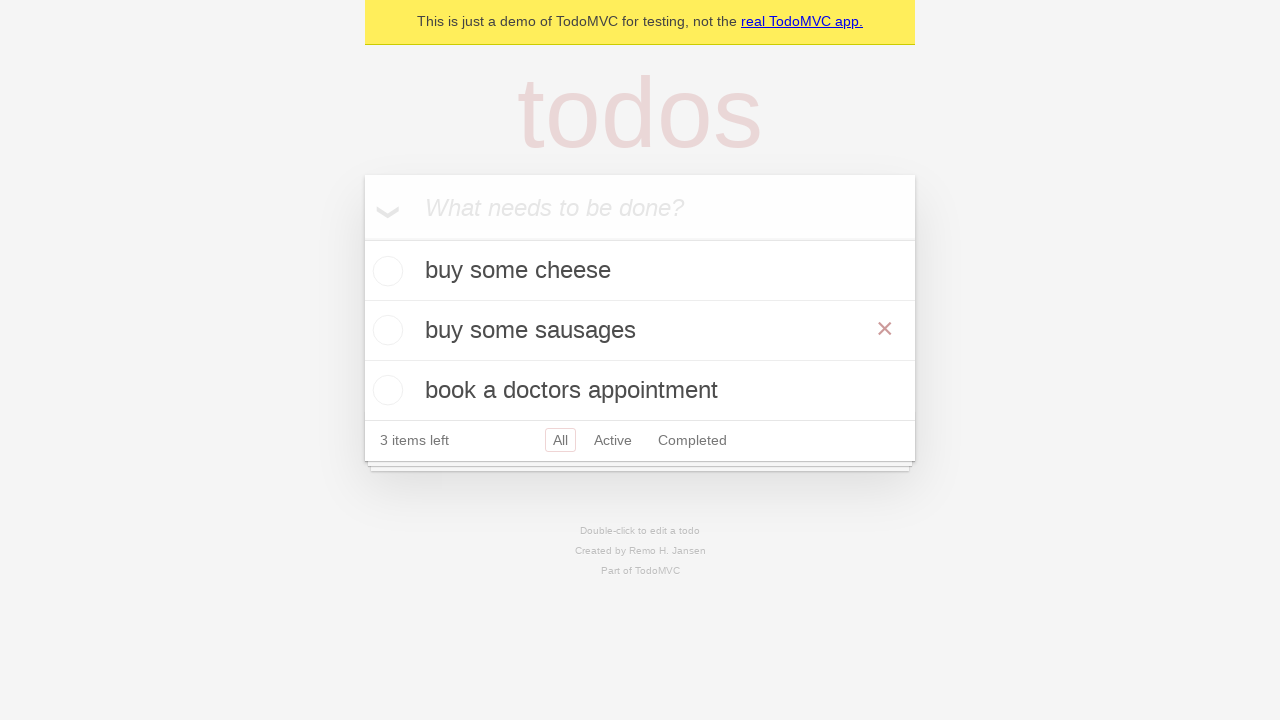

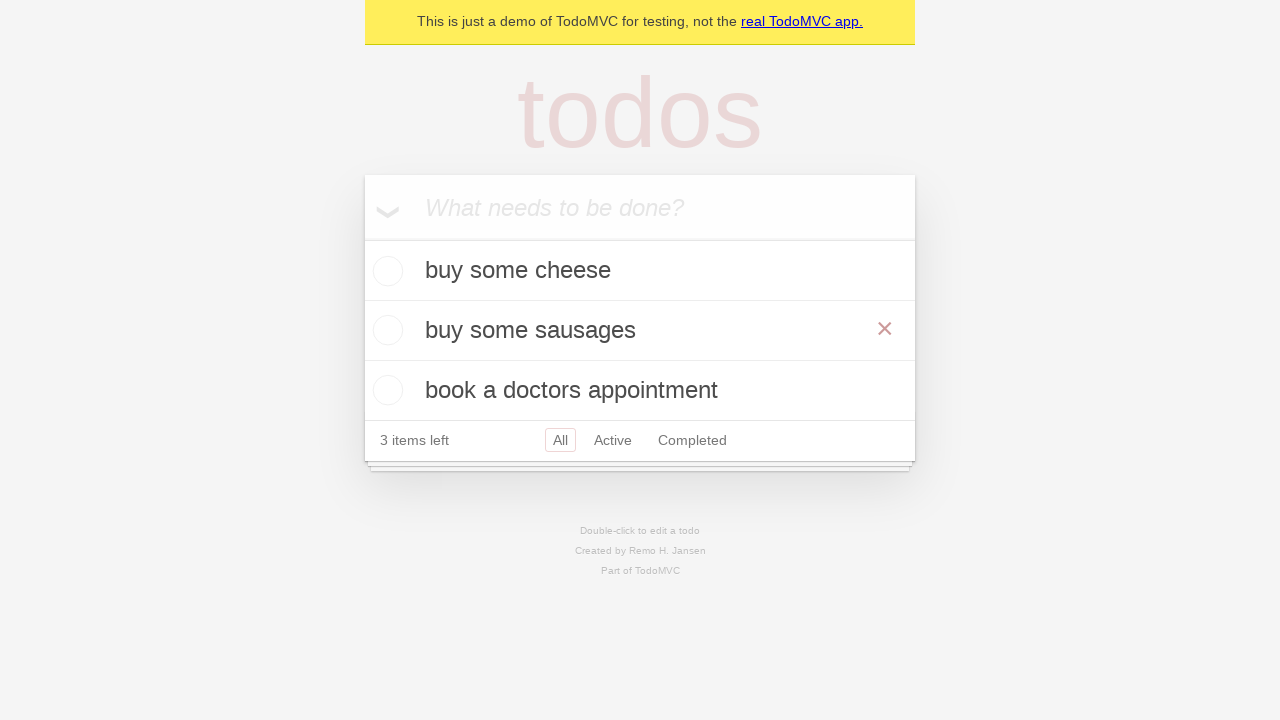